Tests that submitting an empty date field on the holiday entitlement calculator displays an error box

Starting URL: https://www.gov.uk/calculate-your-holiday-entitlement/y/irregular-hours-and-part-year

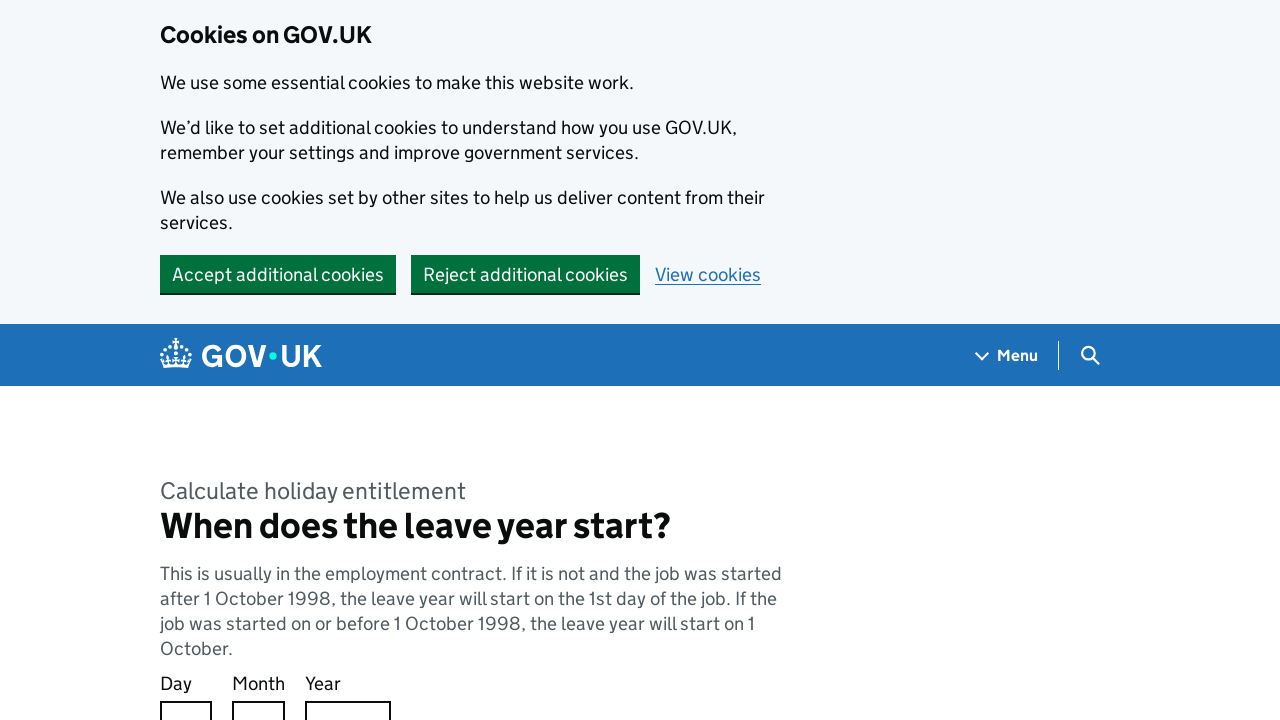

Clicked Continue button without filling in date fields at (209, 360) on button:has-text('Continue')
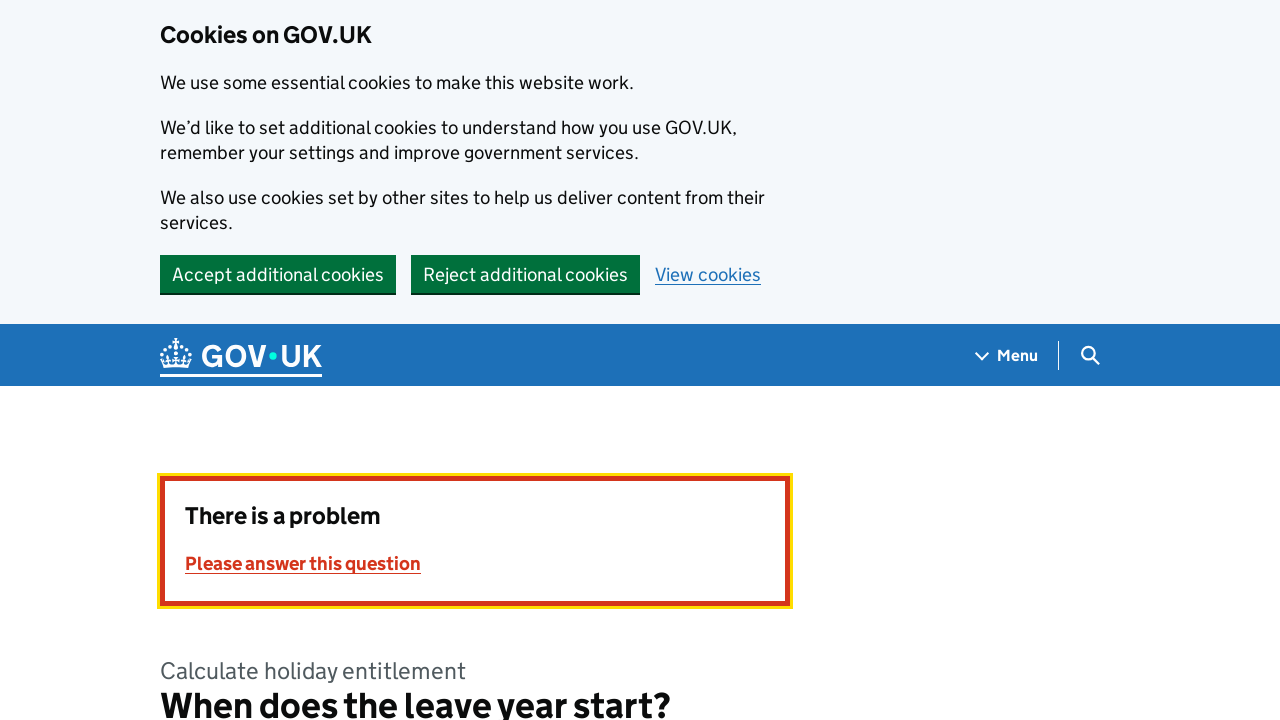

Error summary box appeared on page
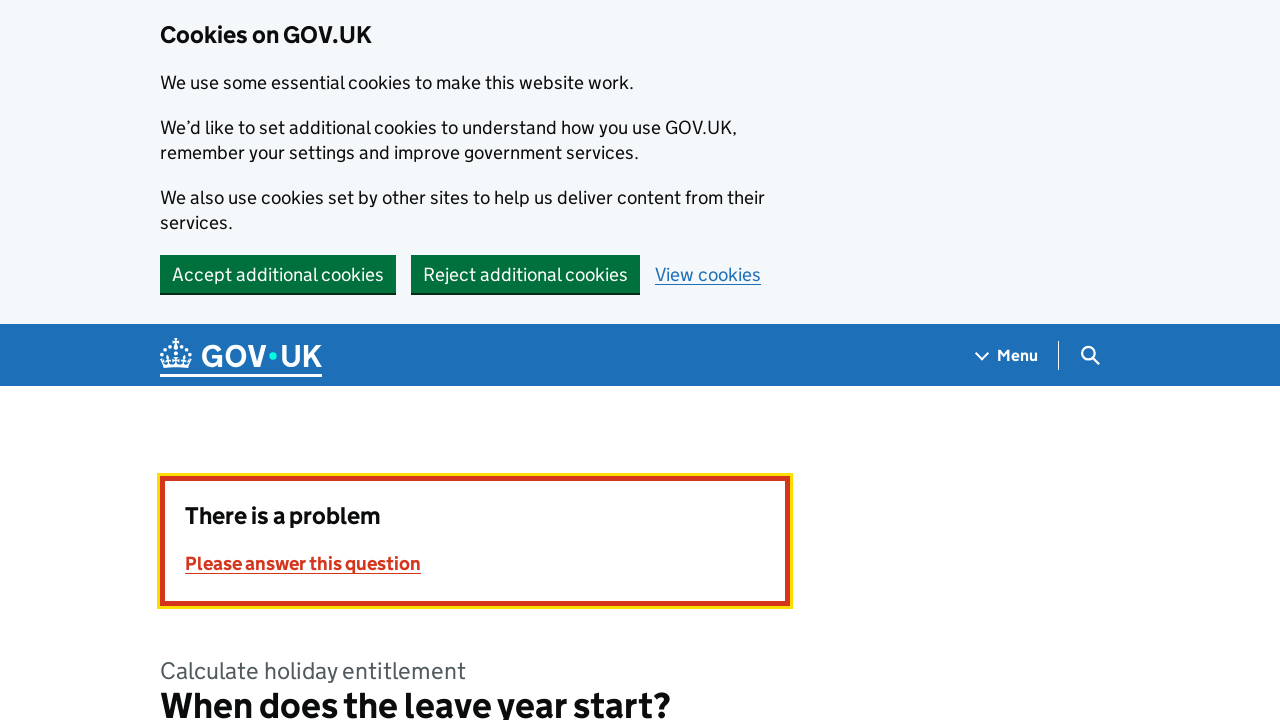

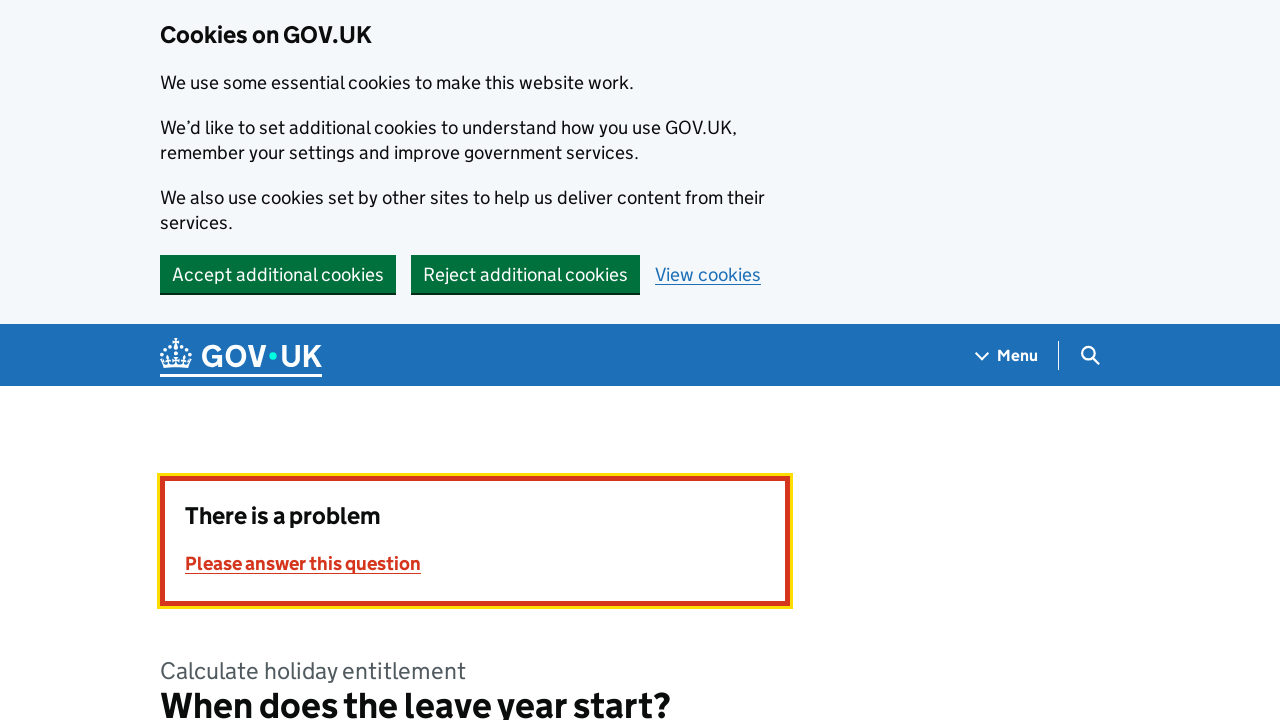